Tests show/hide functionality by entering text in a field, hiding it, verifying it's hidden, then showing it again

Starting URL: https://rahulshettyacademy.com/AutomationPractice/

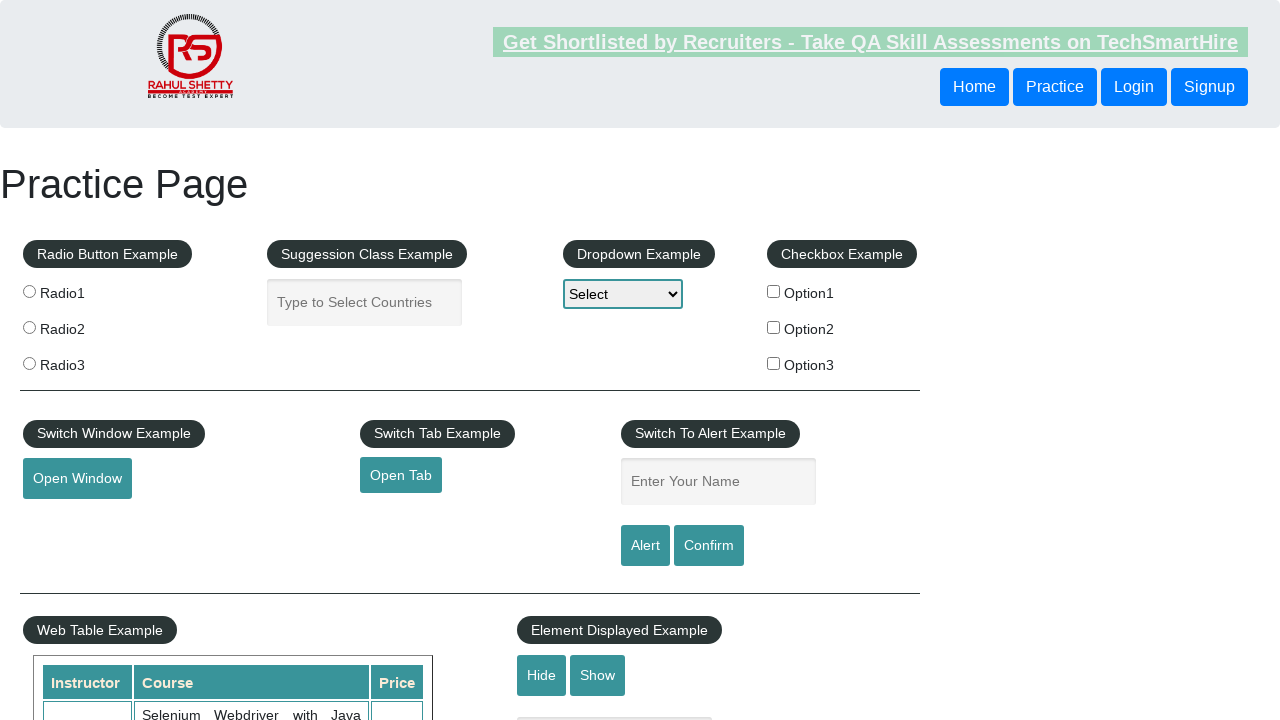

Scrolled down 500px to view the text field element
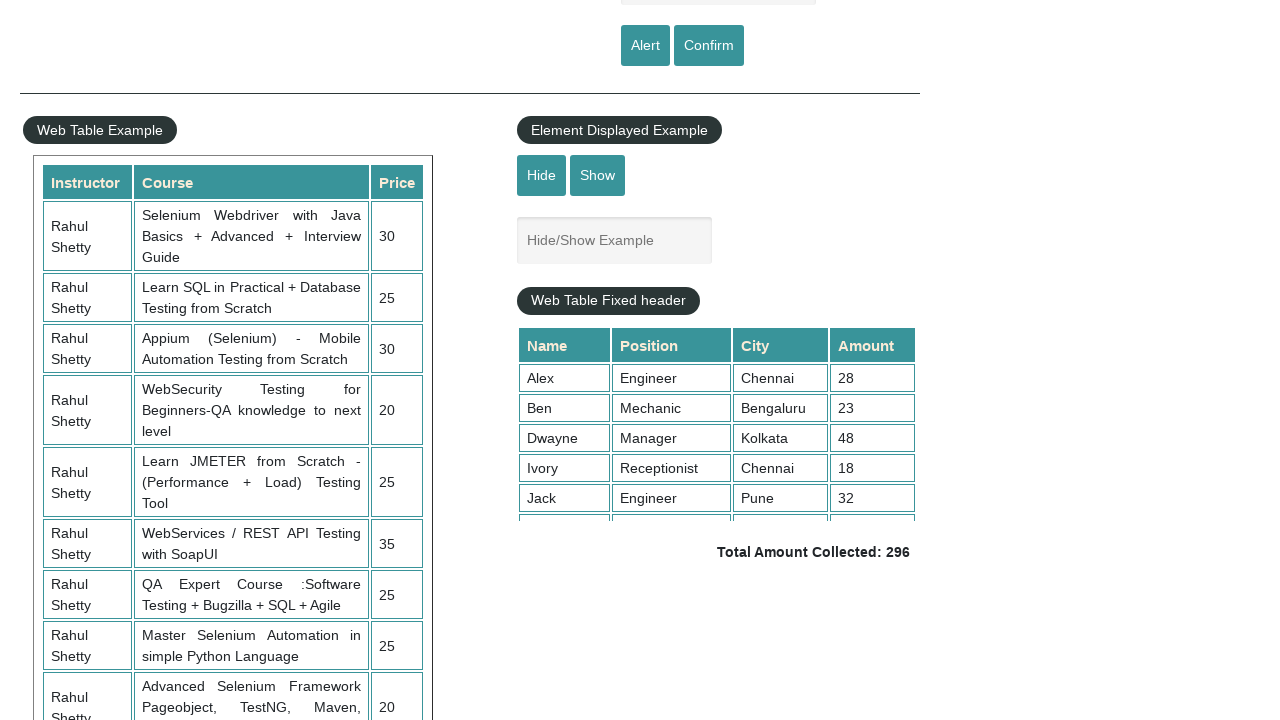

Entered 'Maa Durga' in the displayed text field on #displayed-text
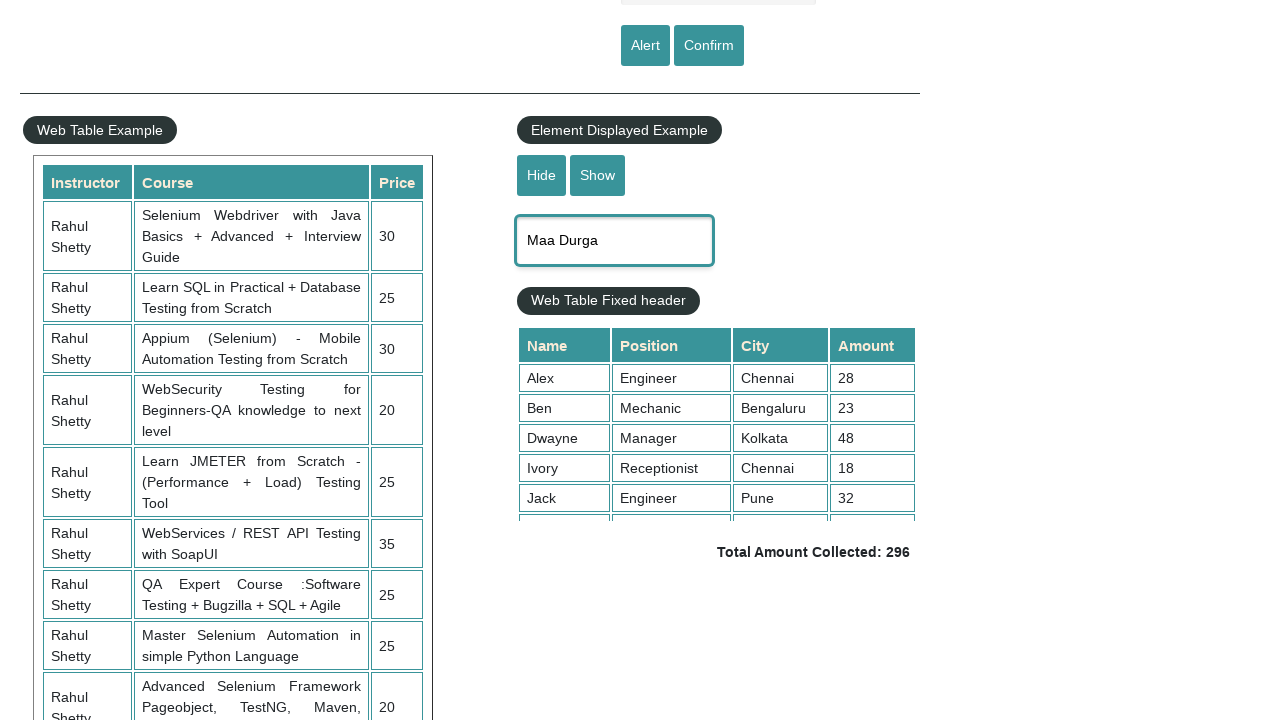

Clicked hide button to hide the text field at (542, 175) on #hide-textbox
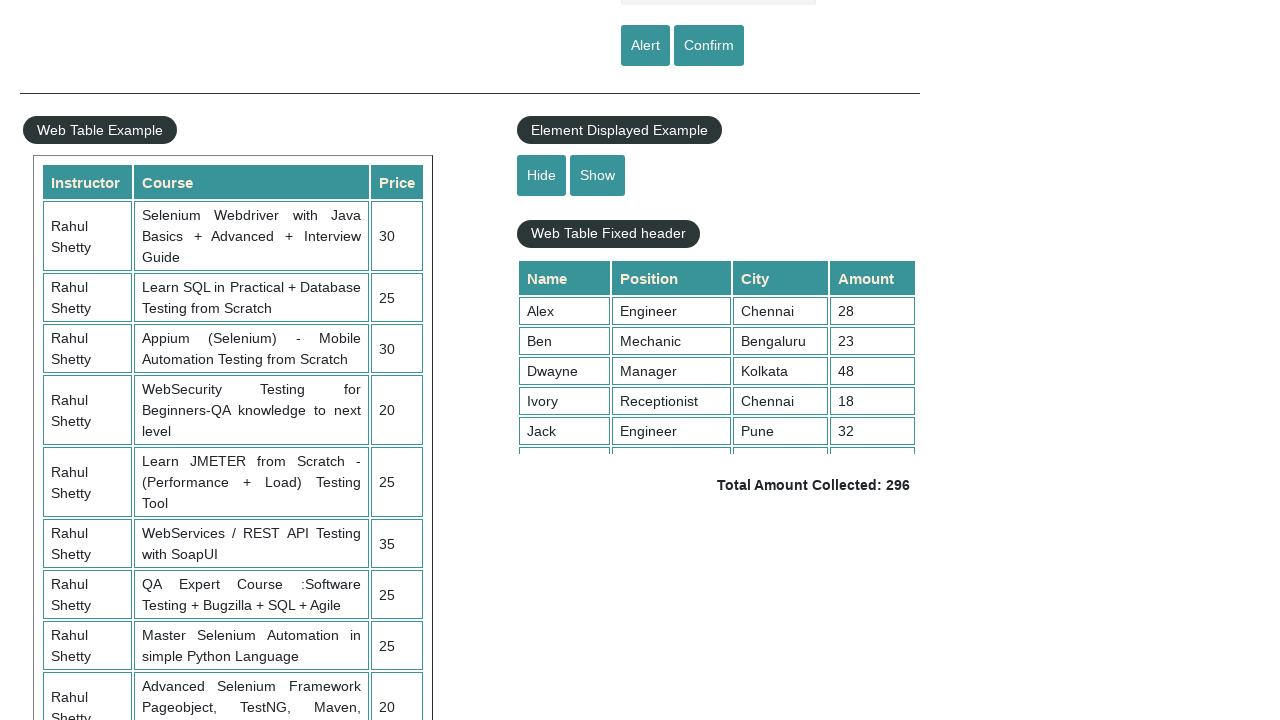

Verified text field is hidden
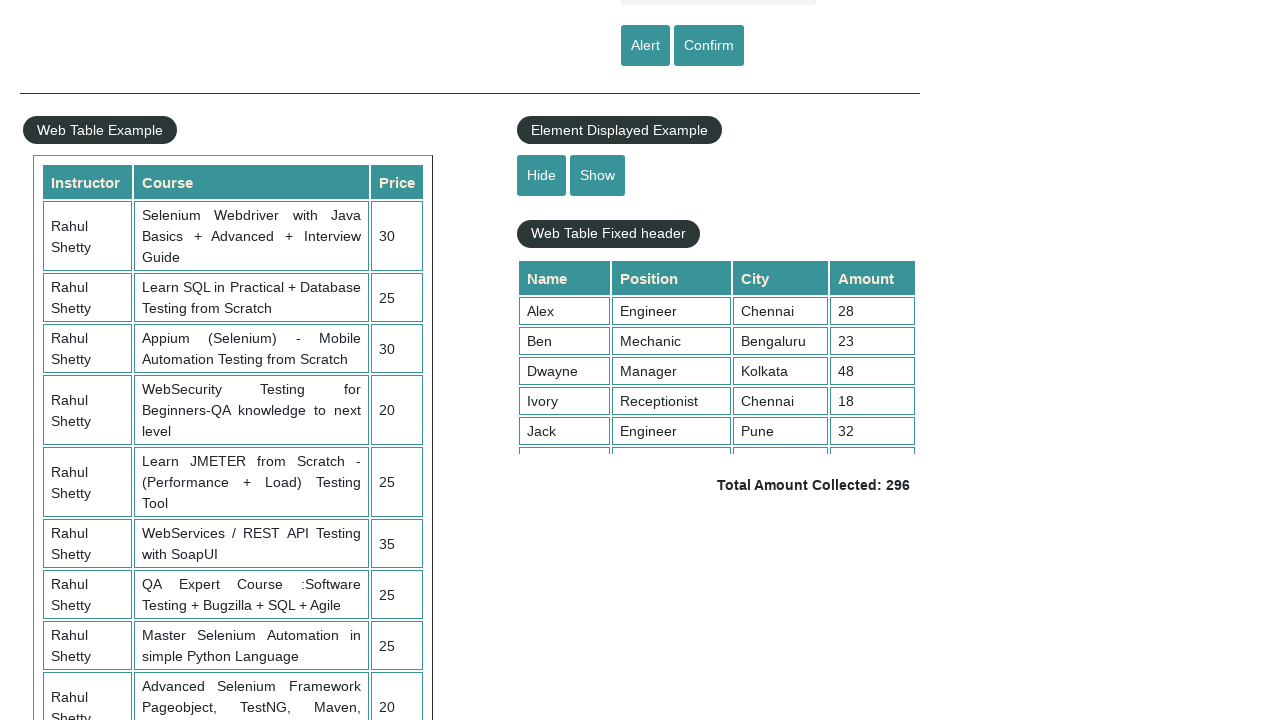

Clicked show button to reveal the text field at (598, 175) on #show-textbox
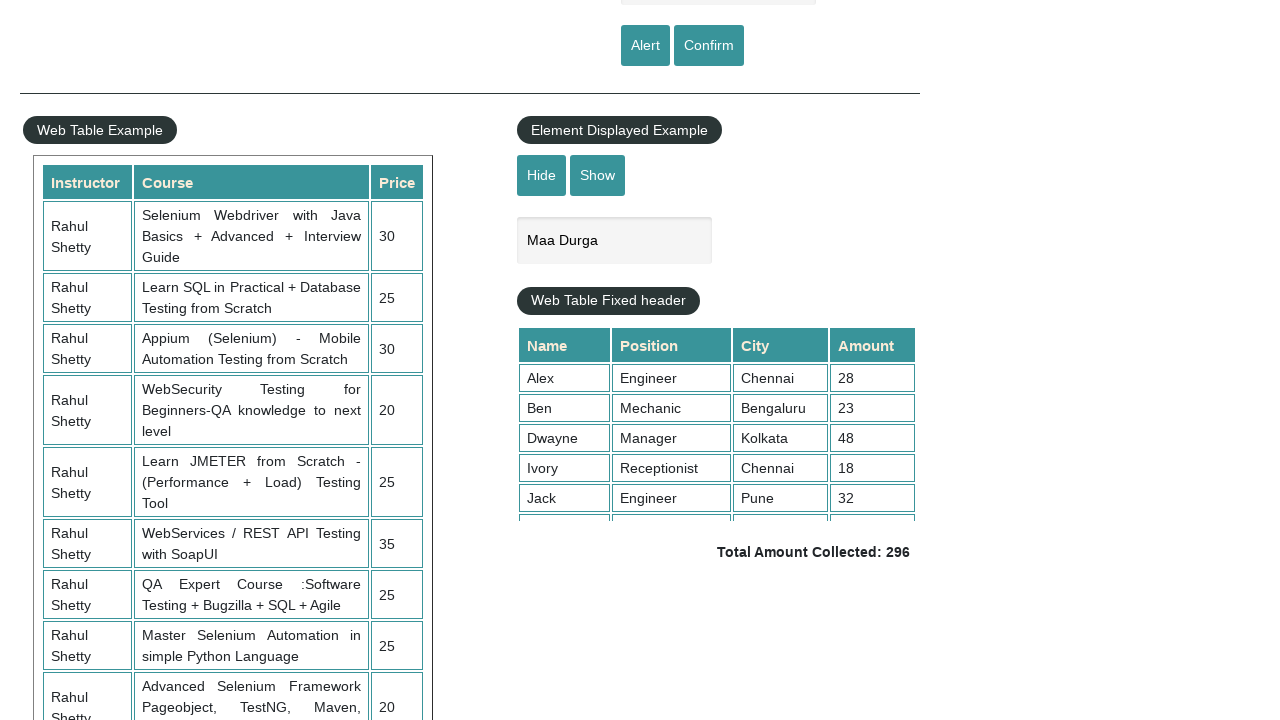

Verified text field is visible again after show action
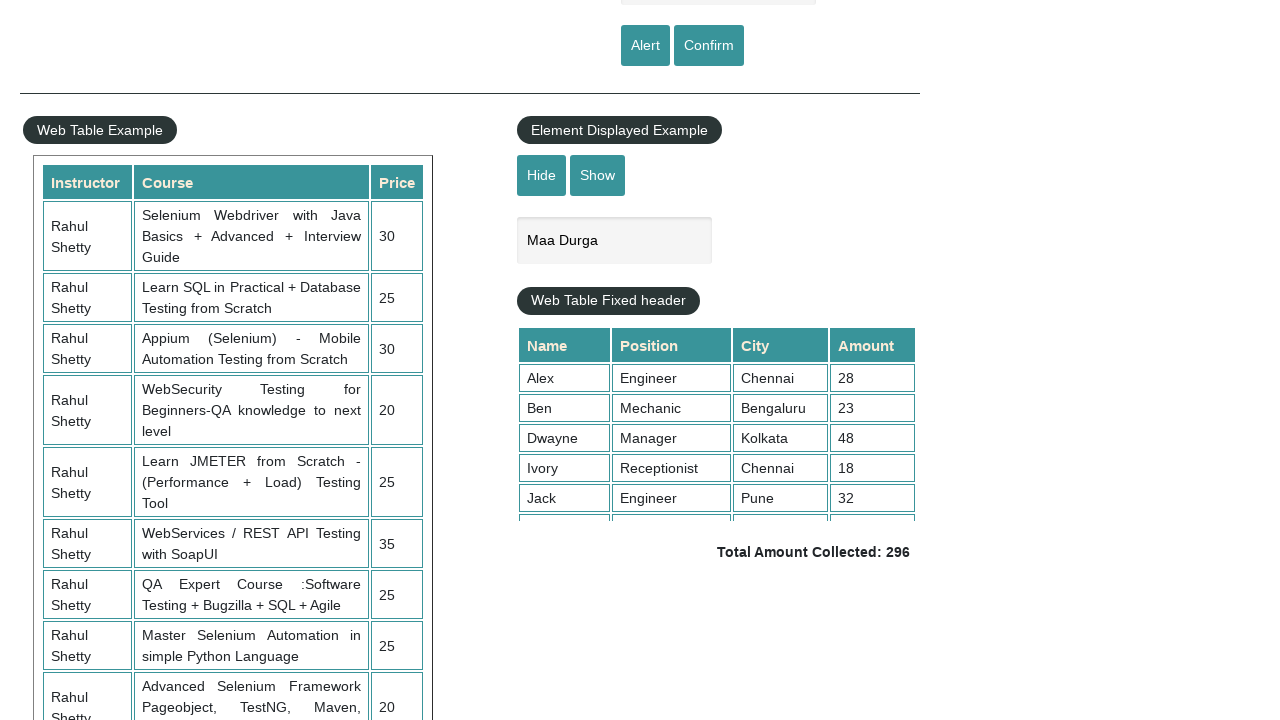

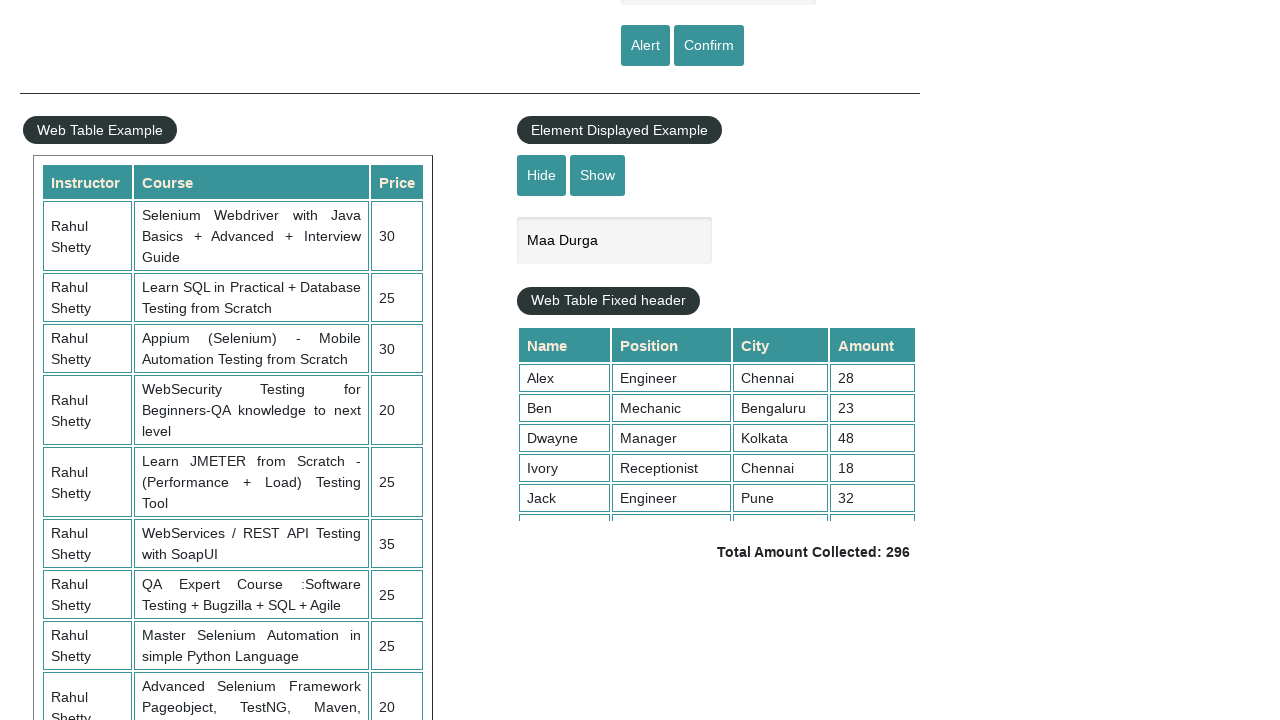